Tests multiple browser windows functionality by clicking a button that opens a new window, switching to the child window to verify its content, closing it, and switching back to the main window

Starting URL: https://demoqa.com/browser-windows

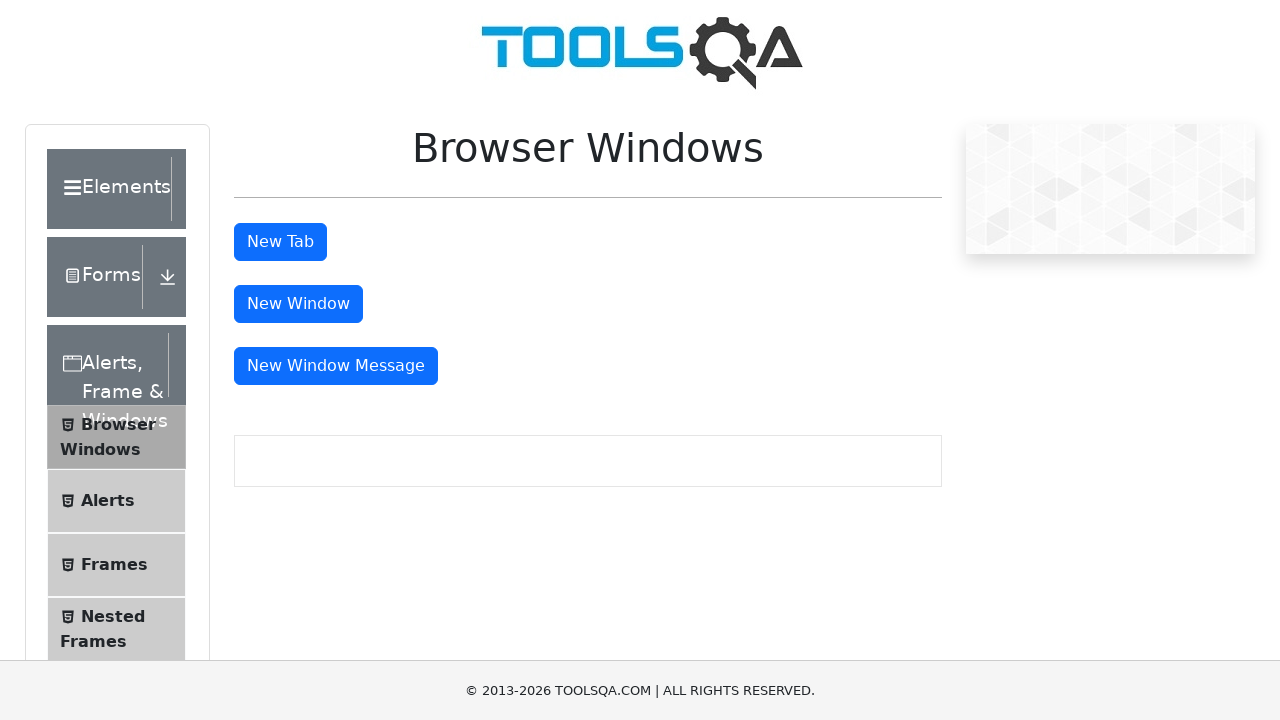

Clicked button to open new window at (298, 304) on #windowButton
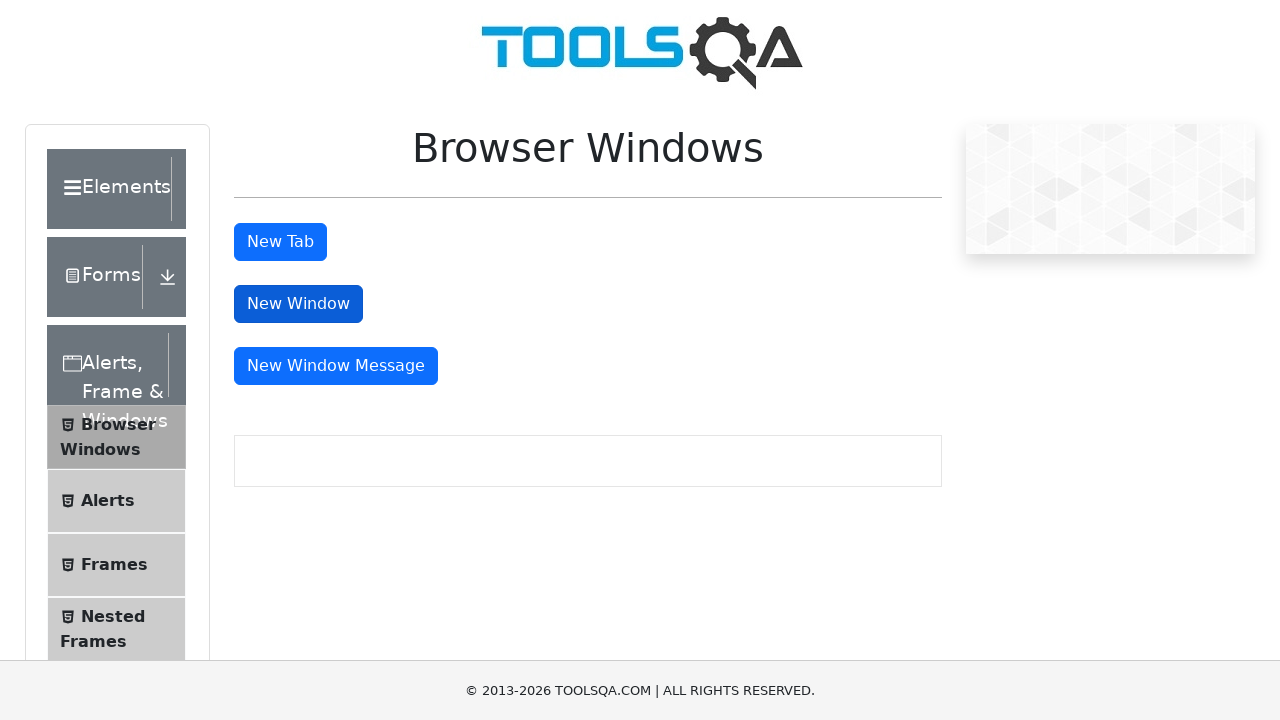

Child window opened and captured
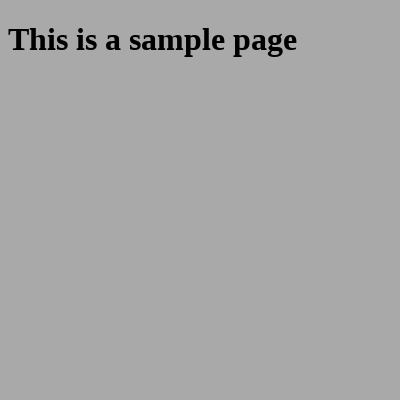

Child window heading element loaded
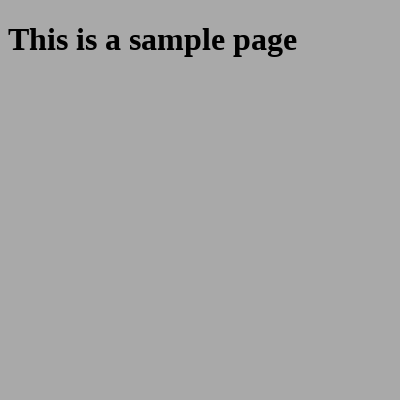

Retrieved heading text from child window: This is a sample page
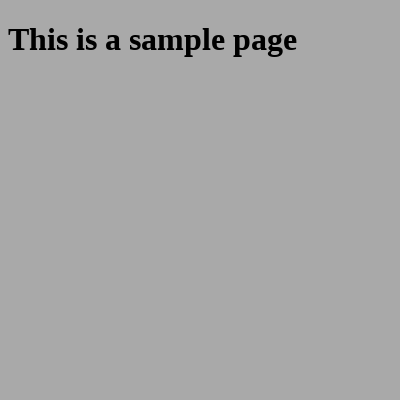

Closed child window
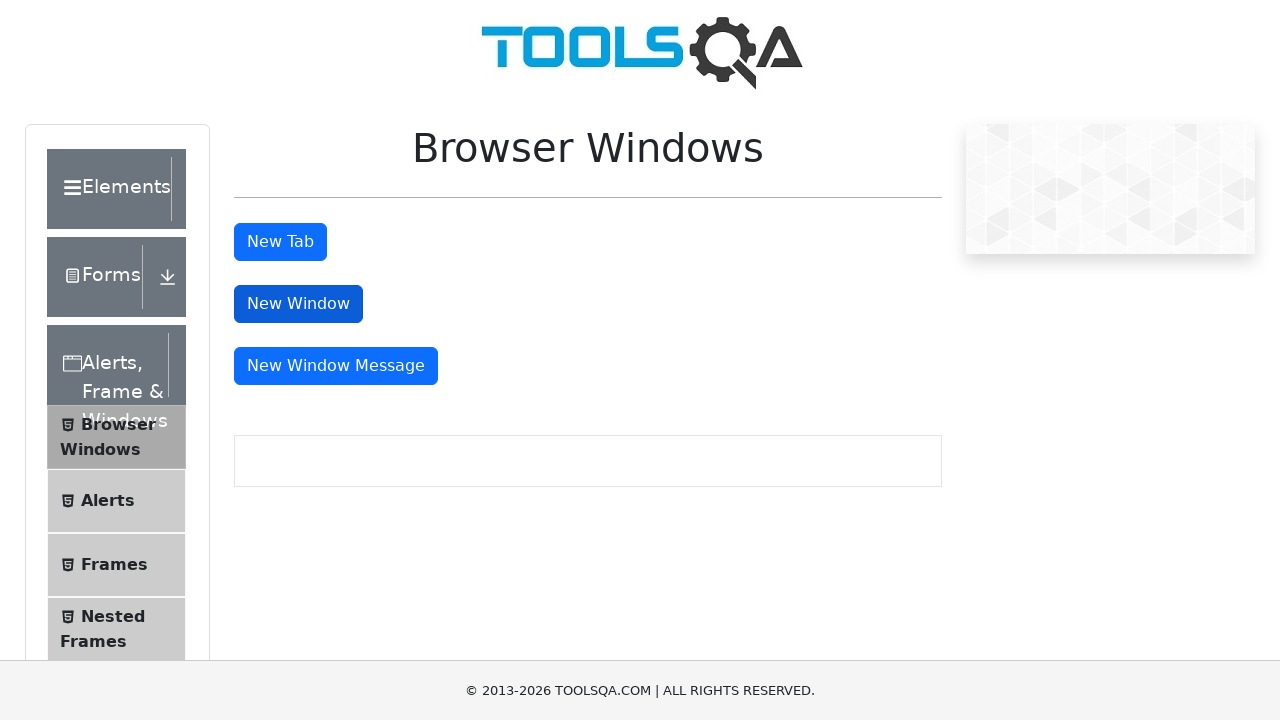

Verified main window is still active with button present
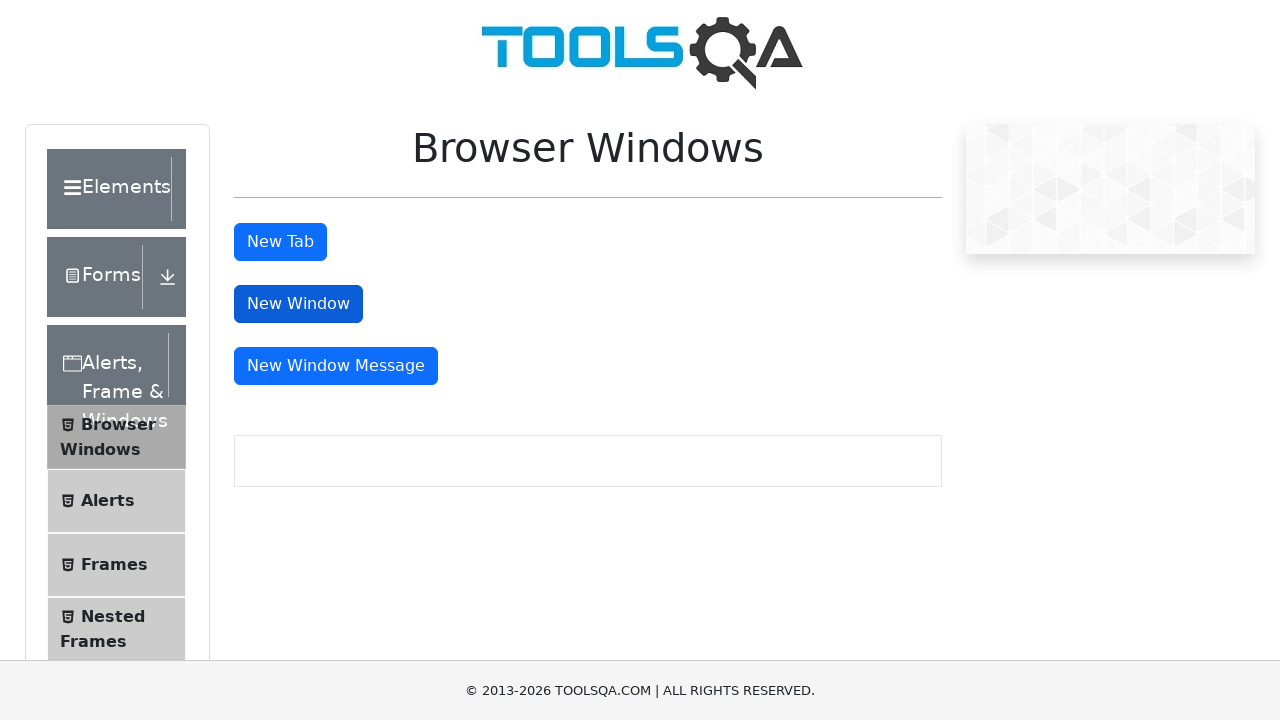

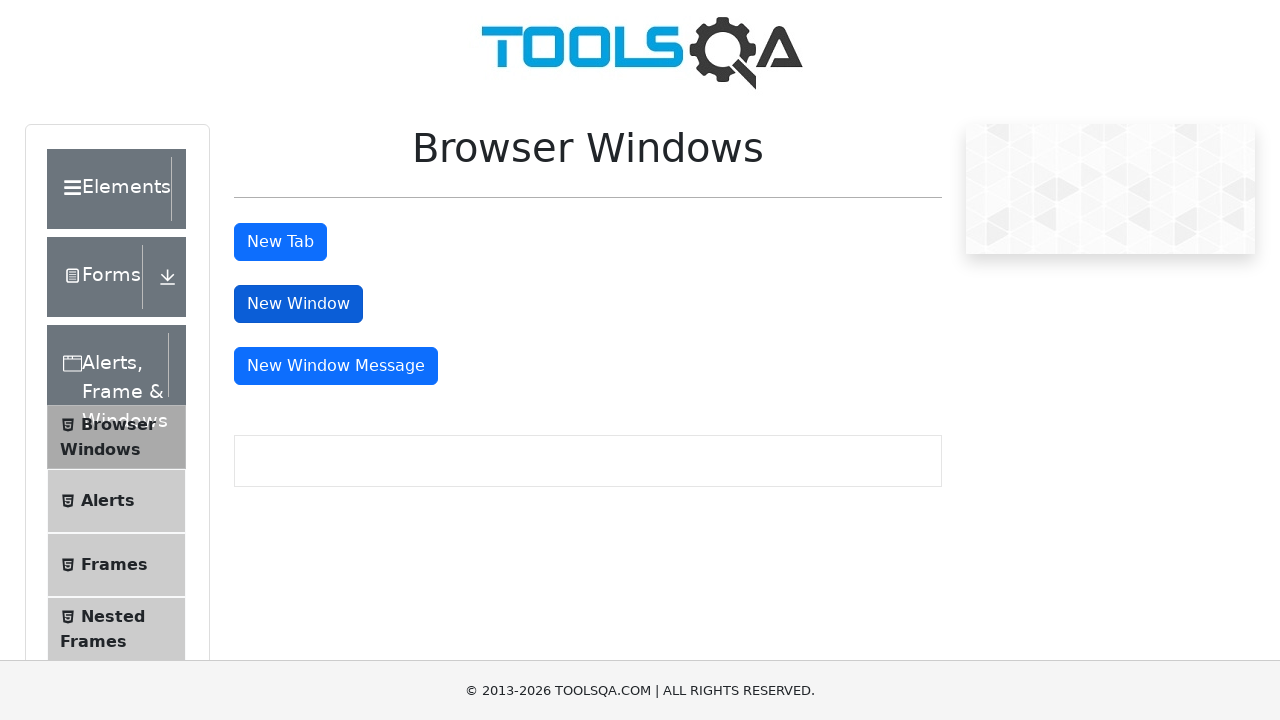